Tests entering text in a JavaScript prompt dialog by clicking the JS Prompt button and submitting text

Starting URL: https://the-internet.herokuapp.com/javascript_alerts

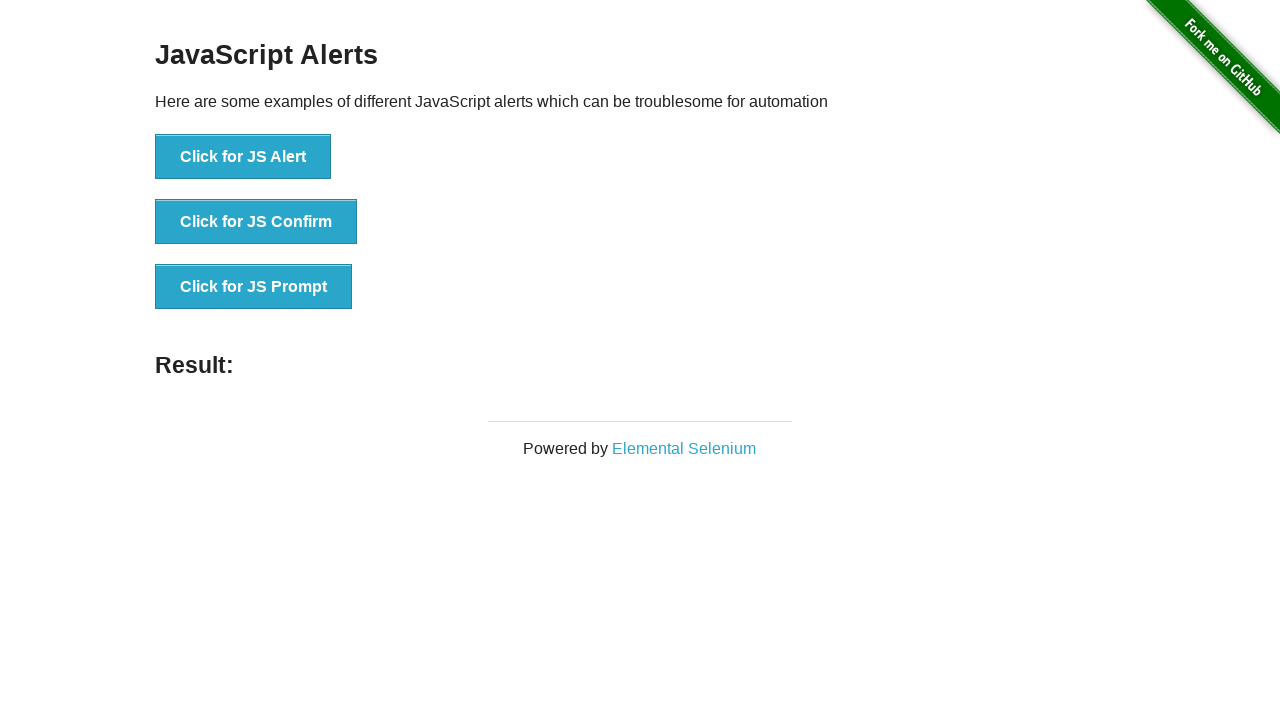

Set up dialog handler to accept prompt with text 'Hello JS'
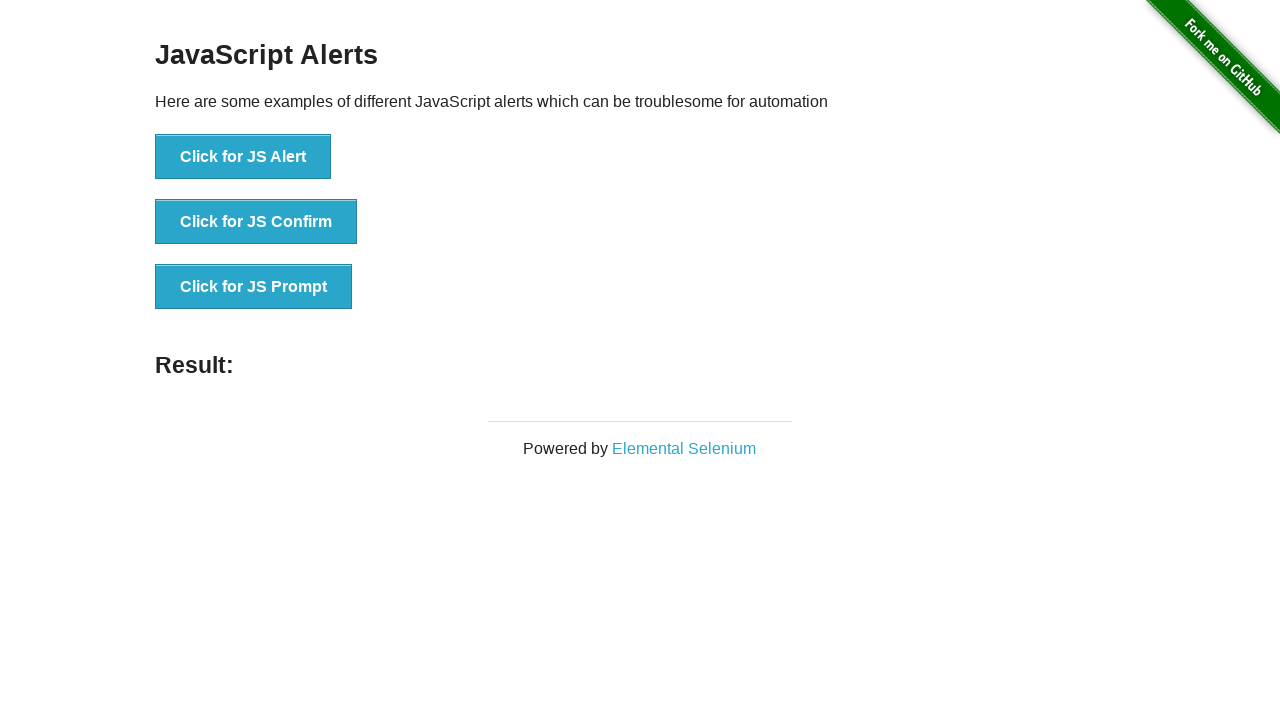

Clicked the JS Prompt button at (254, 287) on button[onclick='jsPrompt()']
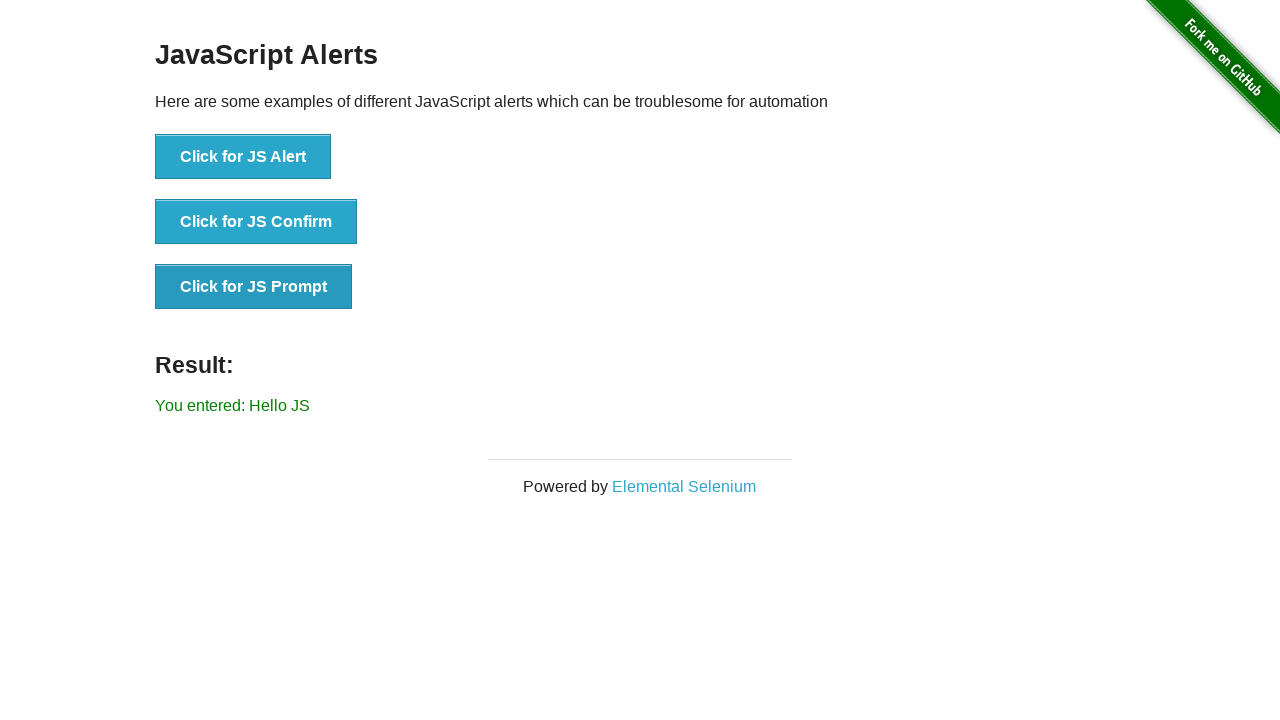

Verified result text shows 'You entered: Hello JS'
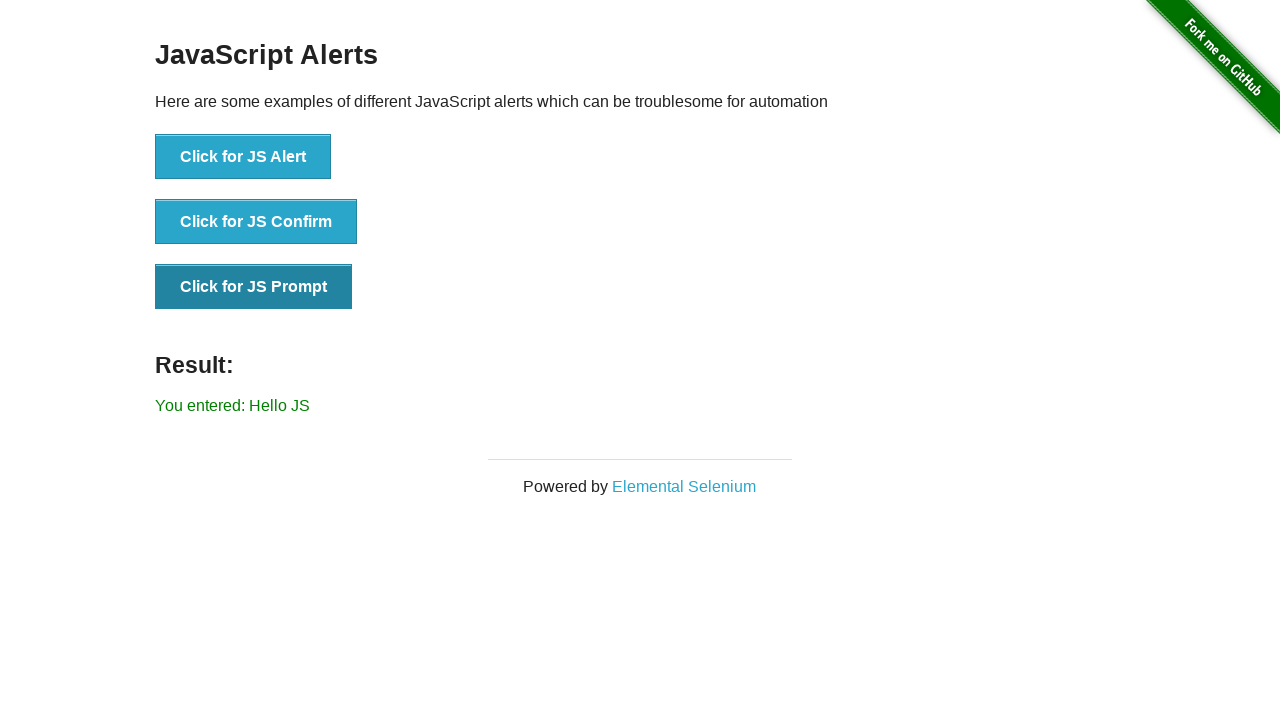

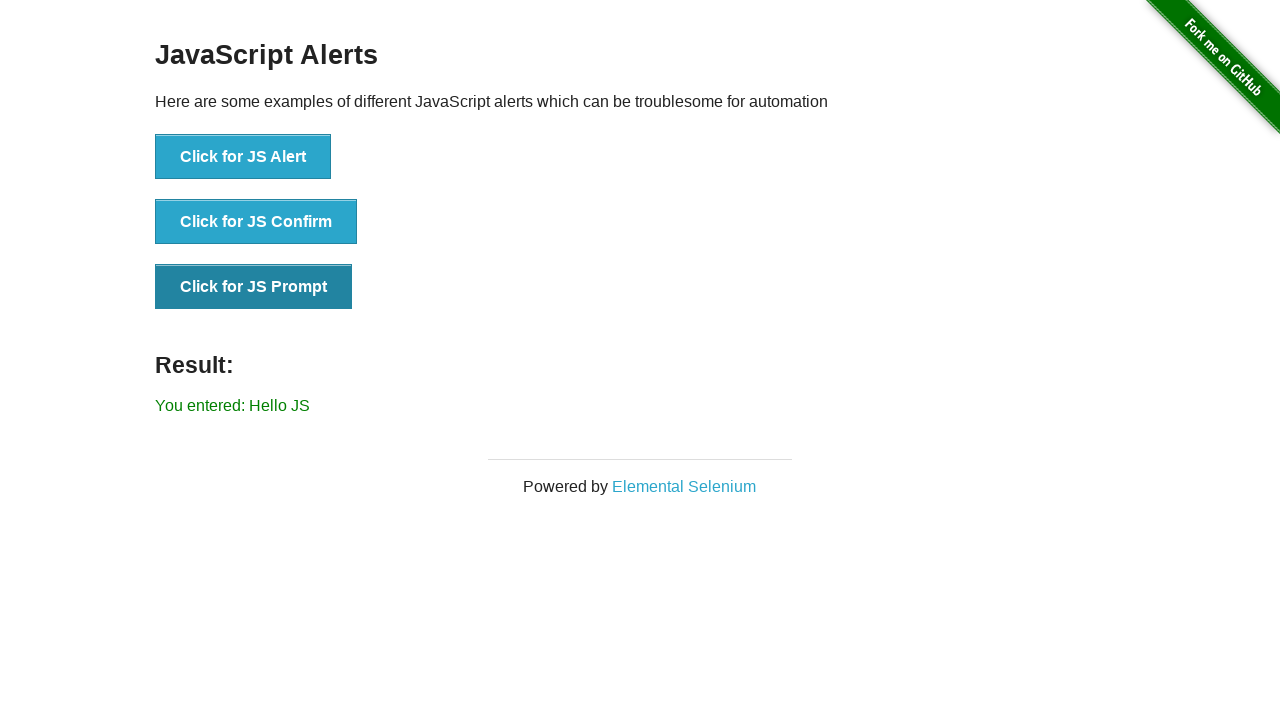